Tests drag and drop action from draggable element to droppable element

Starting URL: https://crossbrowsertesting.github.io/drag-and-drop

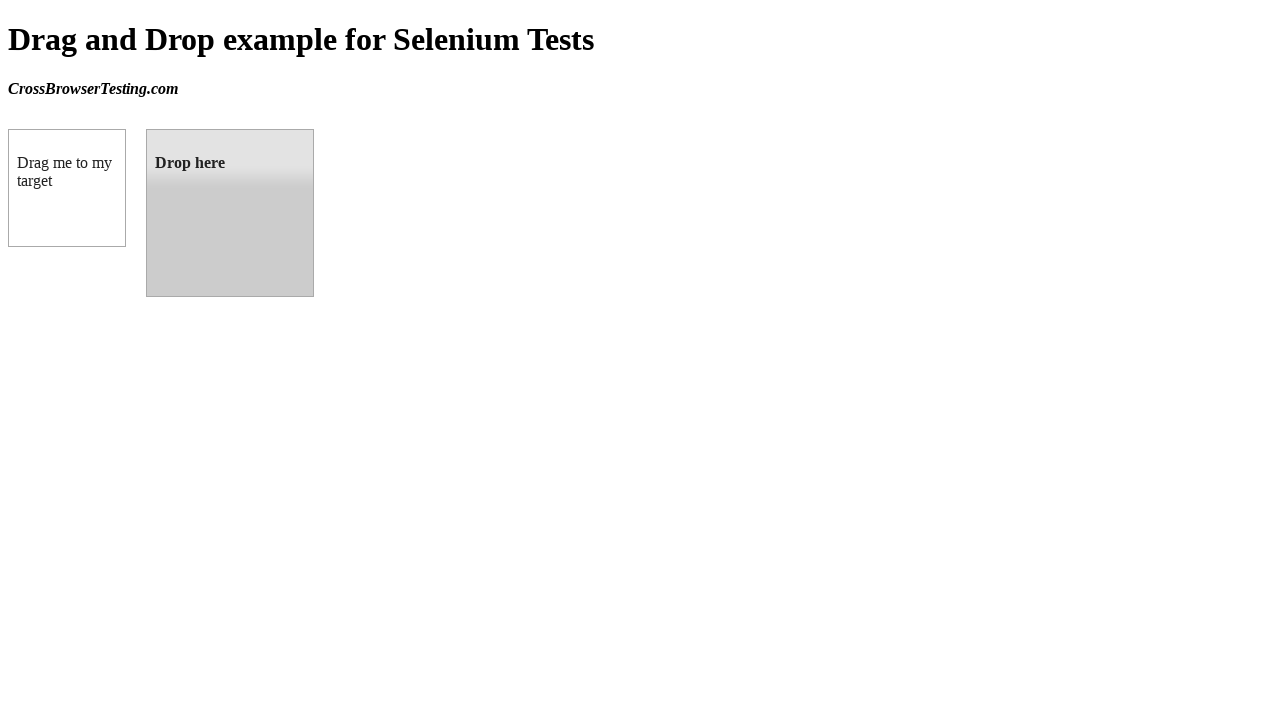

Waited for draggable element to load
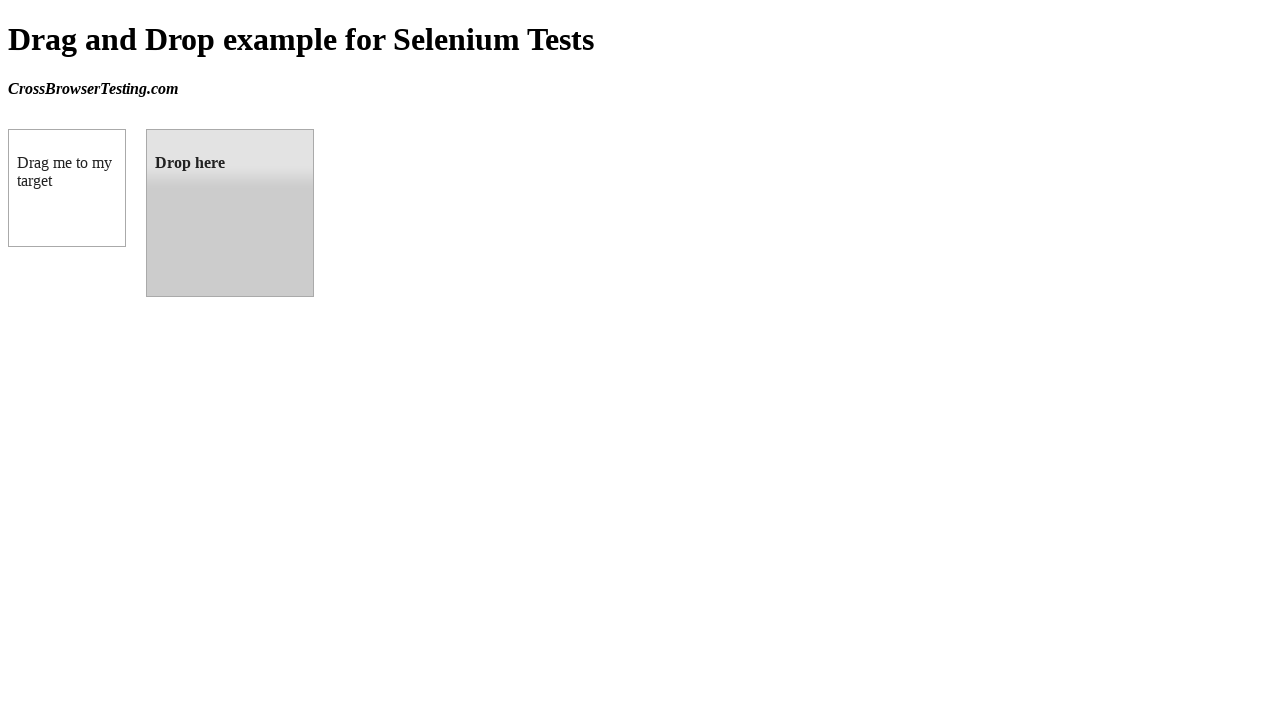

Waited for droppable element to load
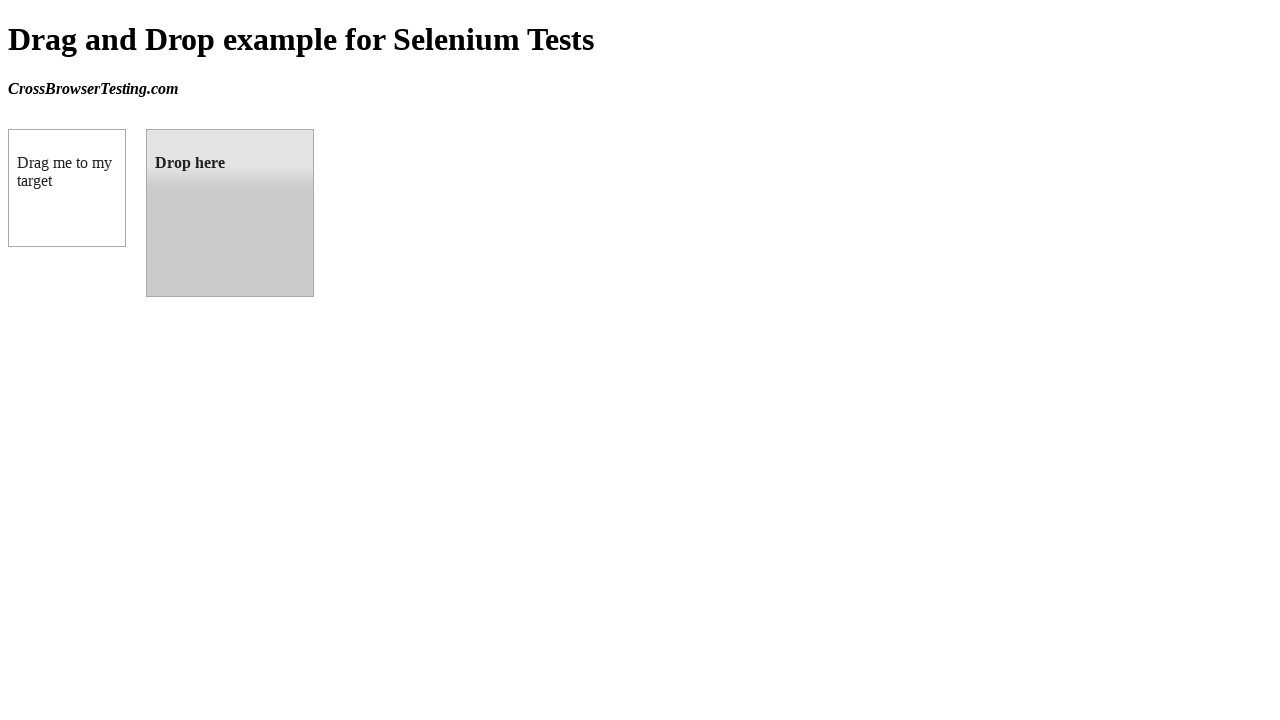

Located draggable element
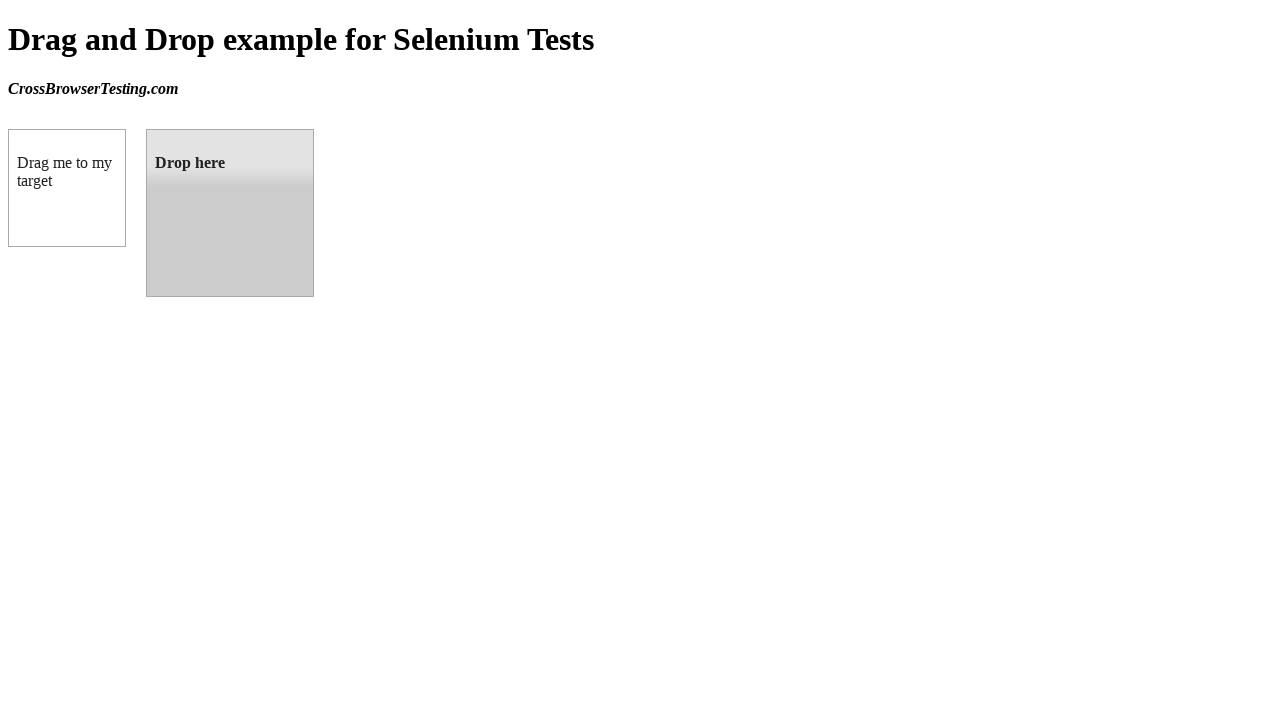

Located droppable element
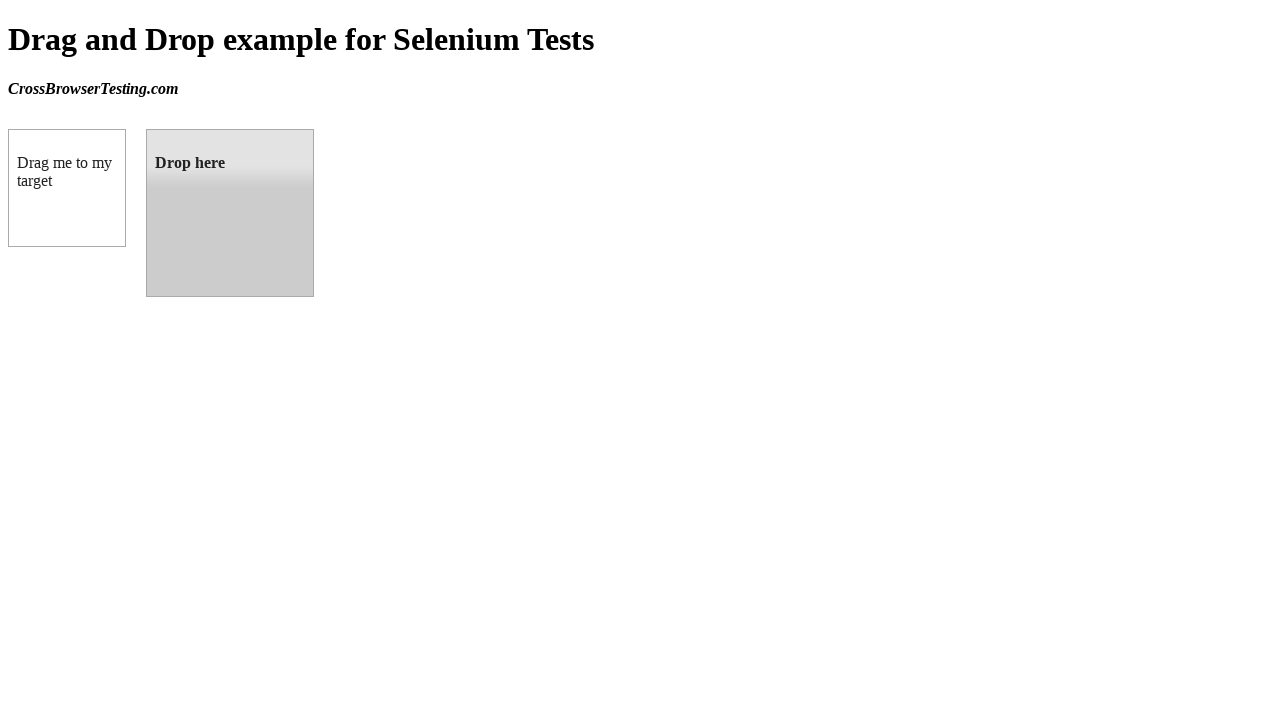

Performed drag and drop action from draggable element to droppable element at (230, 213)
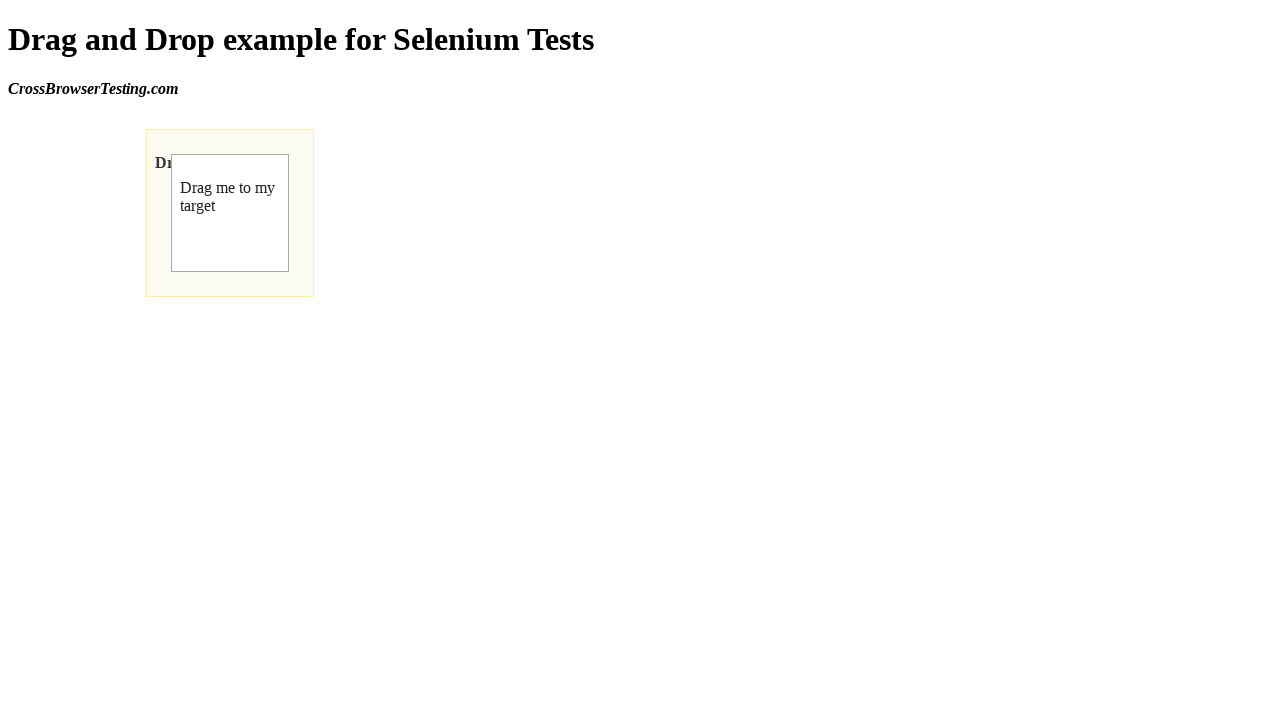

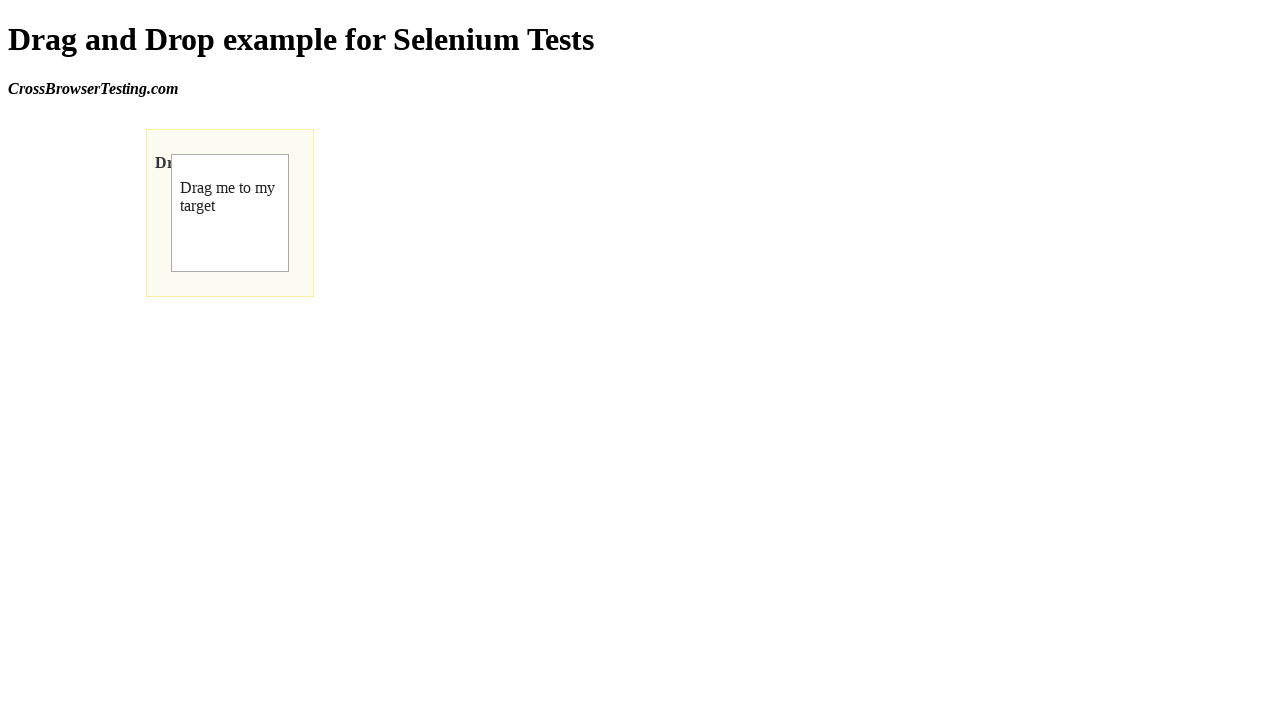